Tests dismissing a JavaScript confirm dialog by clicking Cancel

Starting URL: https://the-internet.herokuapp.com

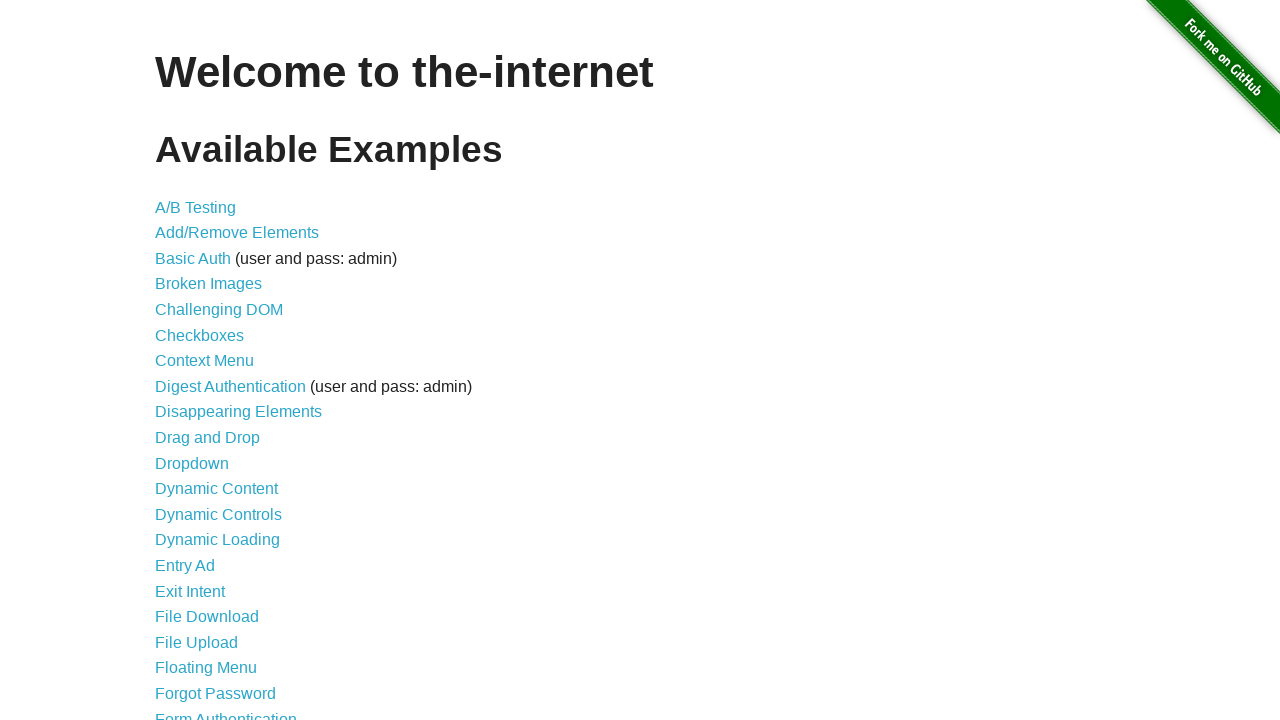

Clicked JavaScript Alerts link at (214, 361) on a[href='/javascript_alerts']
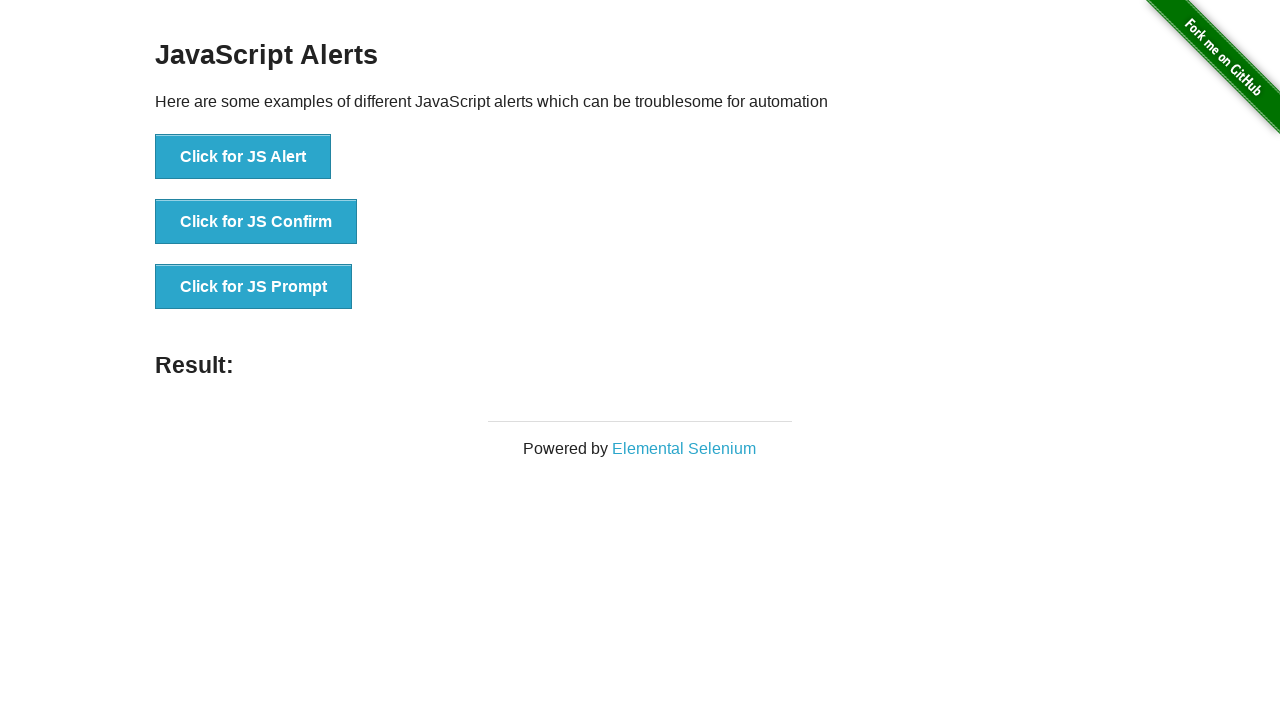

Set up dialog handler to dismiss JavaScript confirm
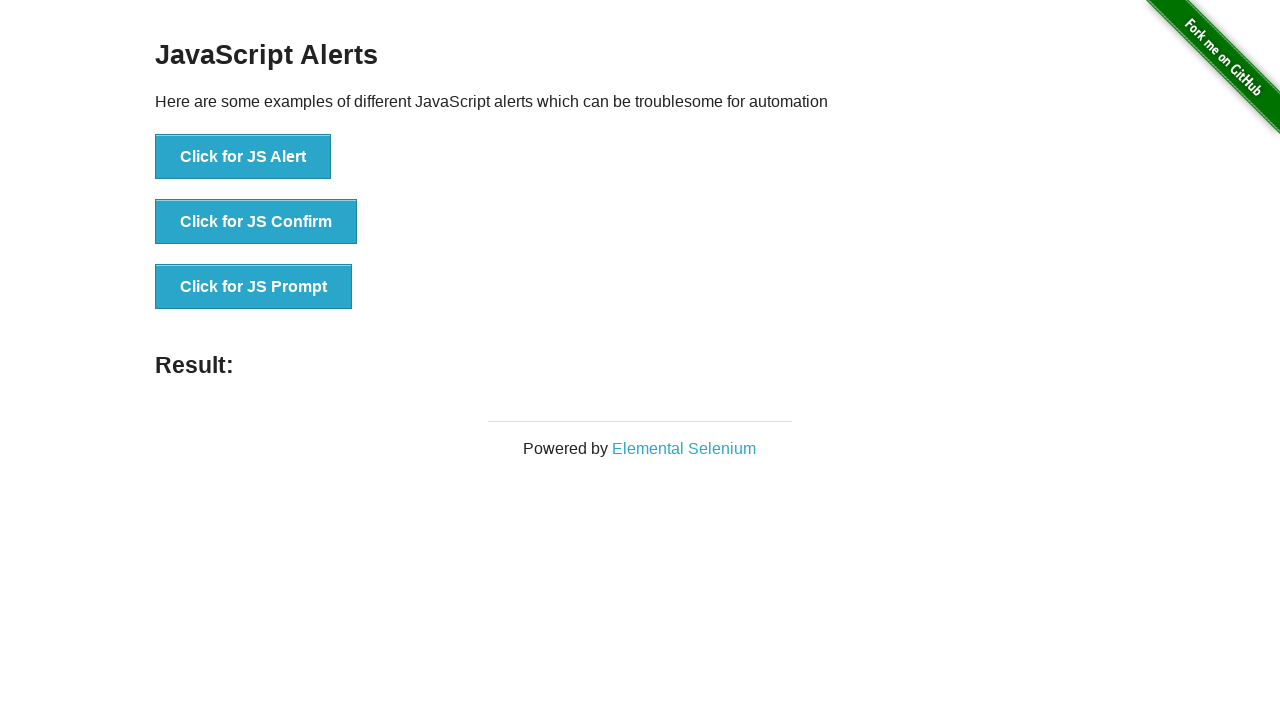

Clicked JS Confirm button to trigger dialog at (256, 222) on button[onclick='jsConfirm()']
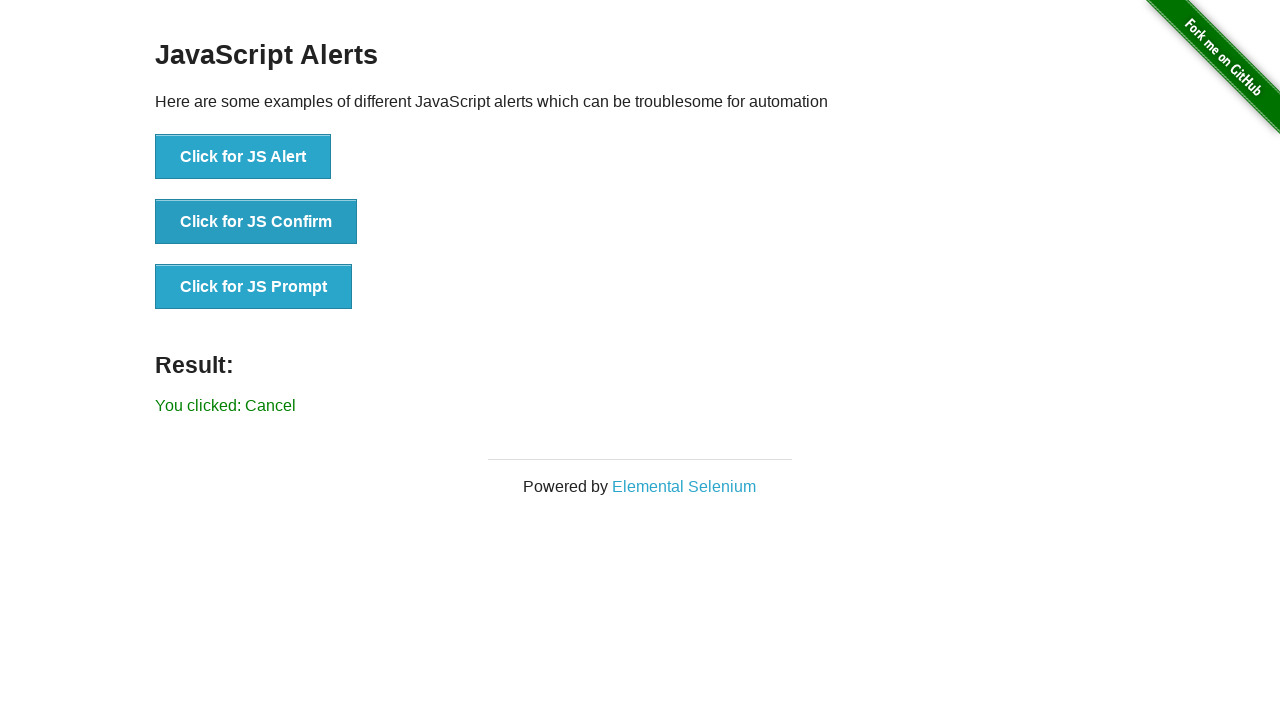

Confirmed that JavaScript confirm dialog was dismissed with Cancel
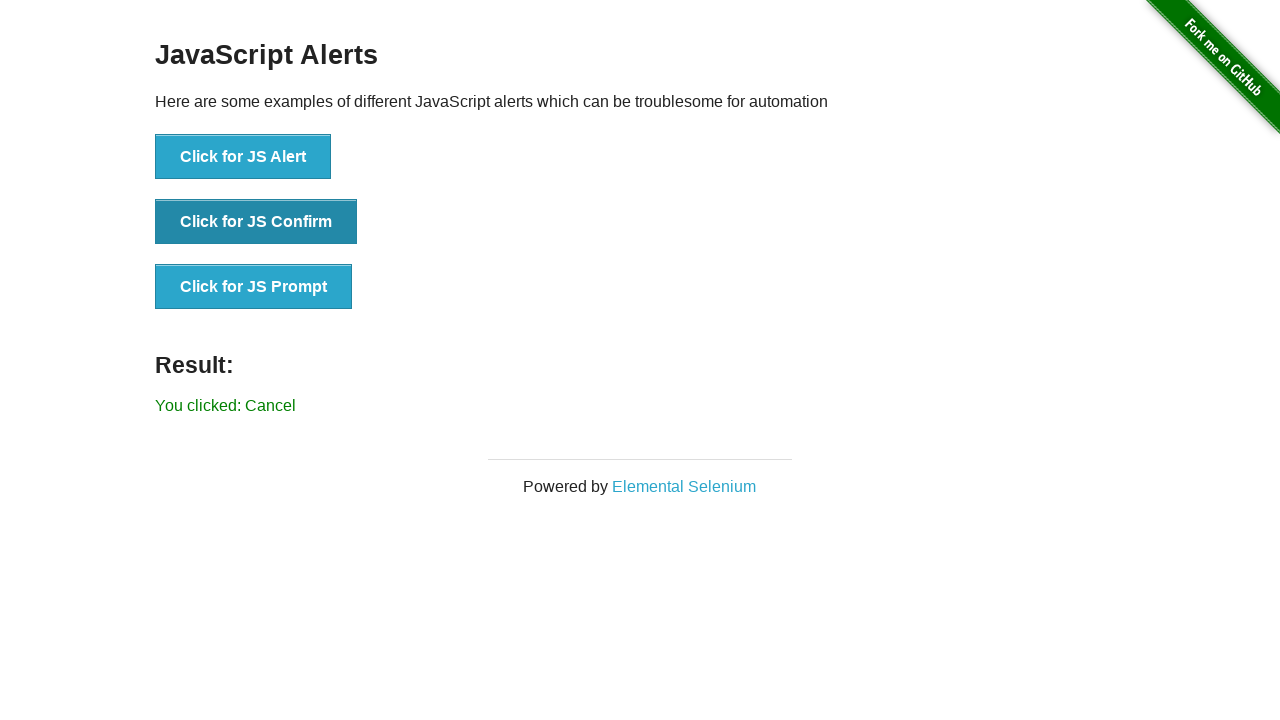

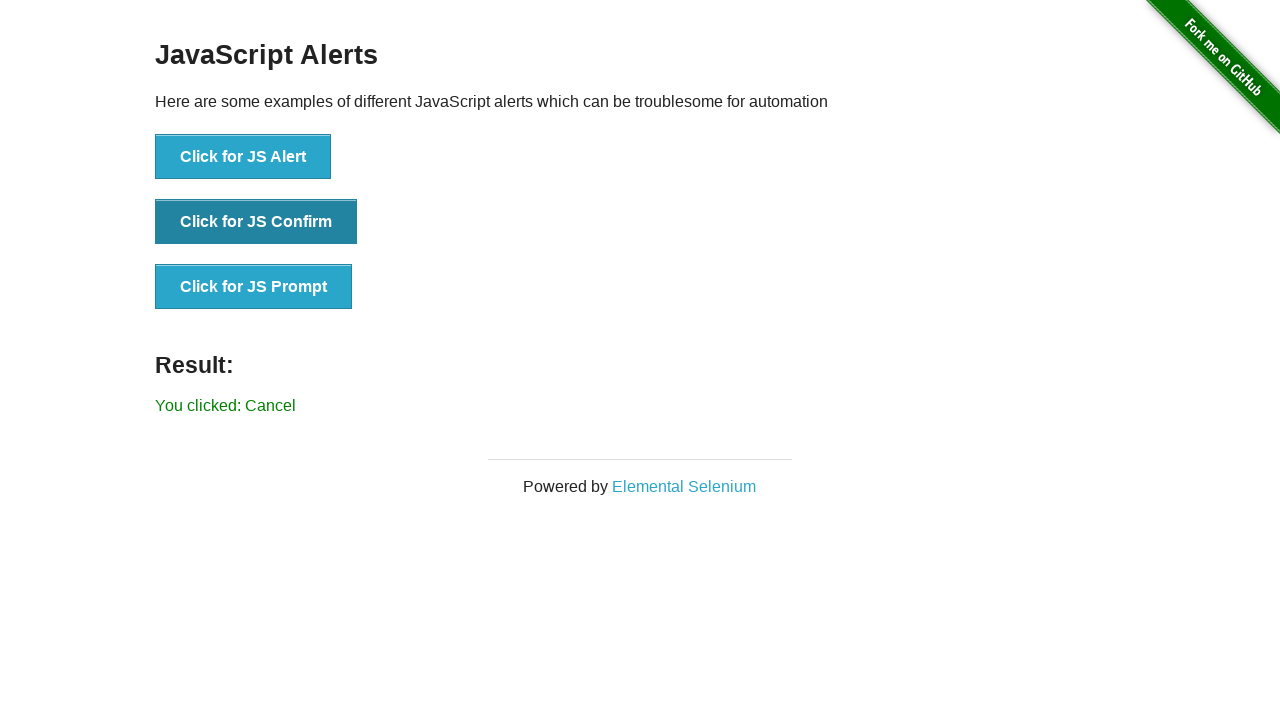